Tests adding an item to the shopping cart

Starting URL: https://www.saucedemo.com/

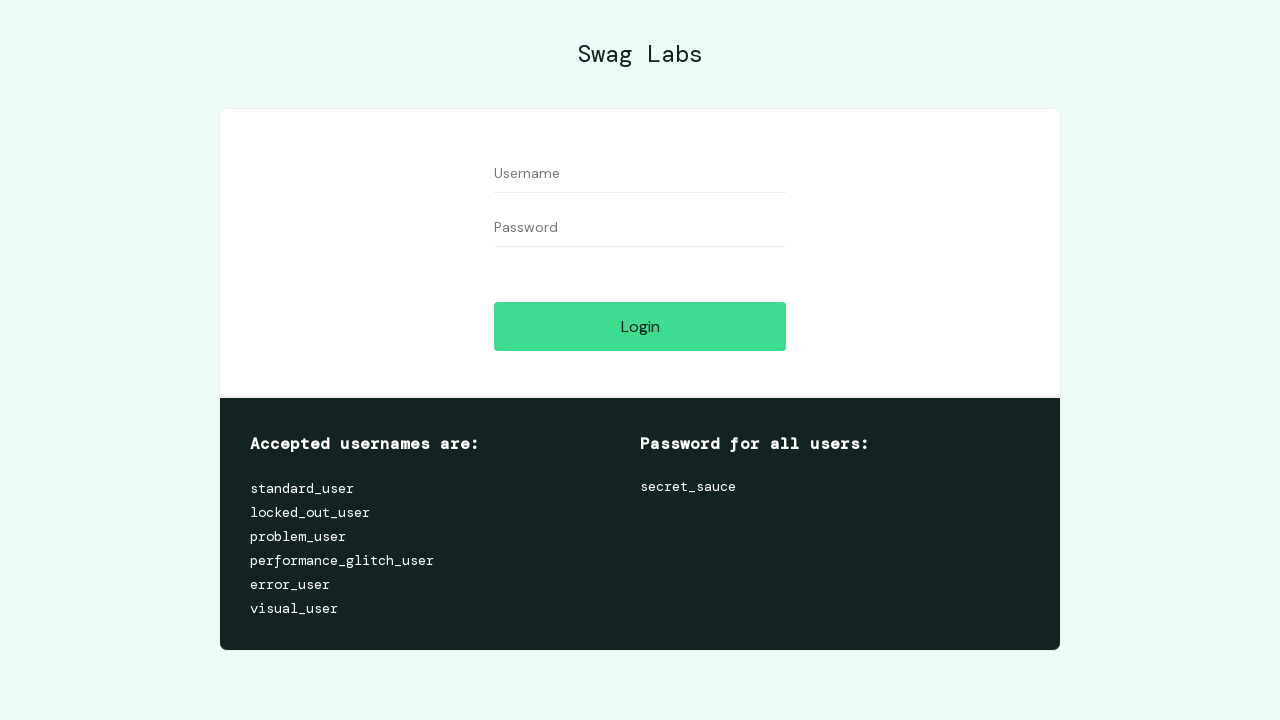

Filled username field with 'standard_user' on #user-name
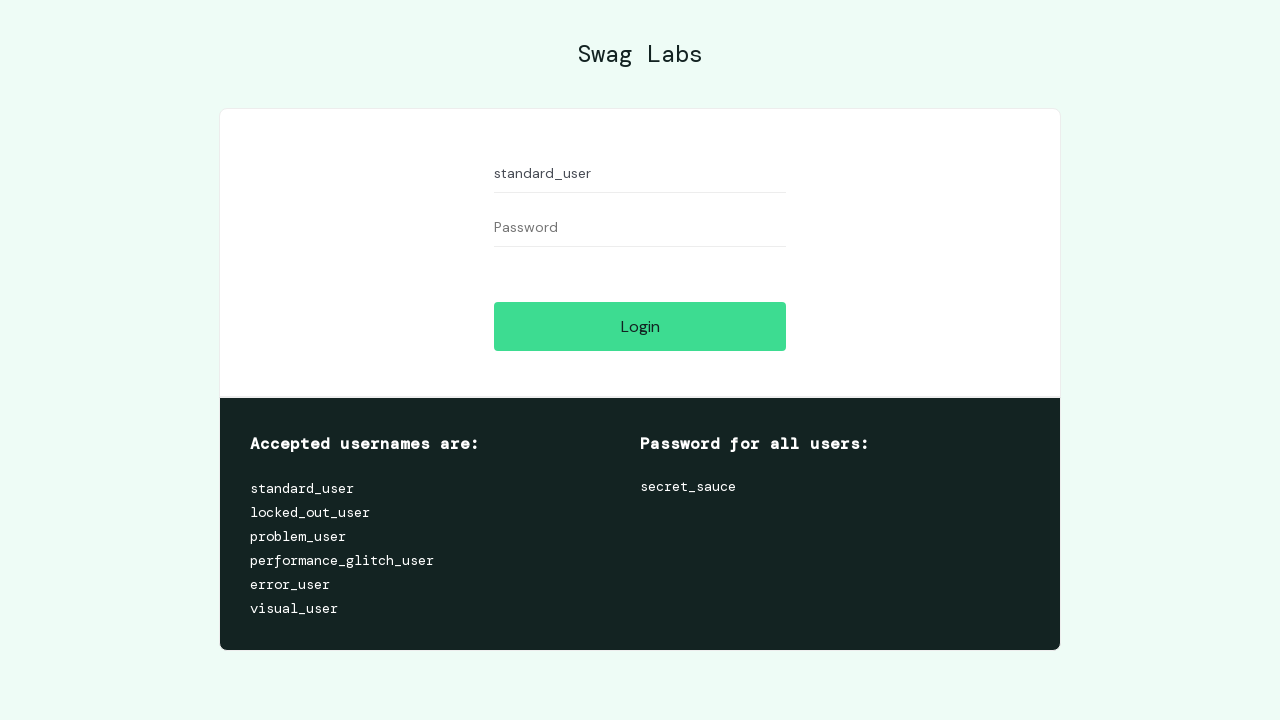

Filled password field with 'secret_sauce' on #password
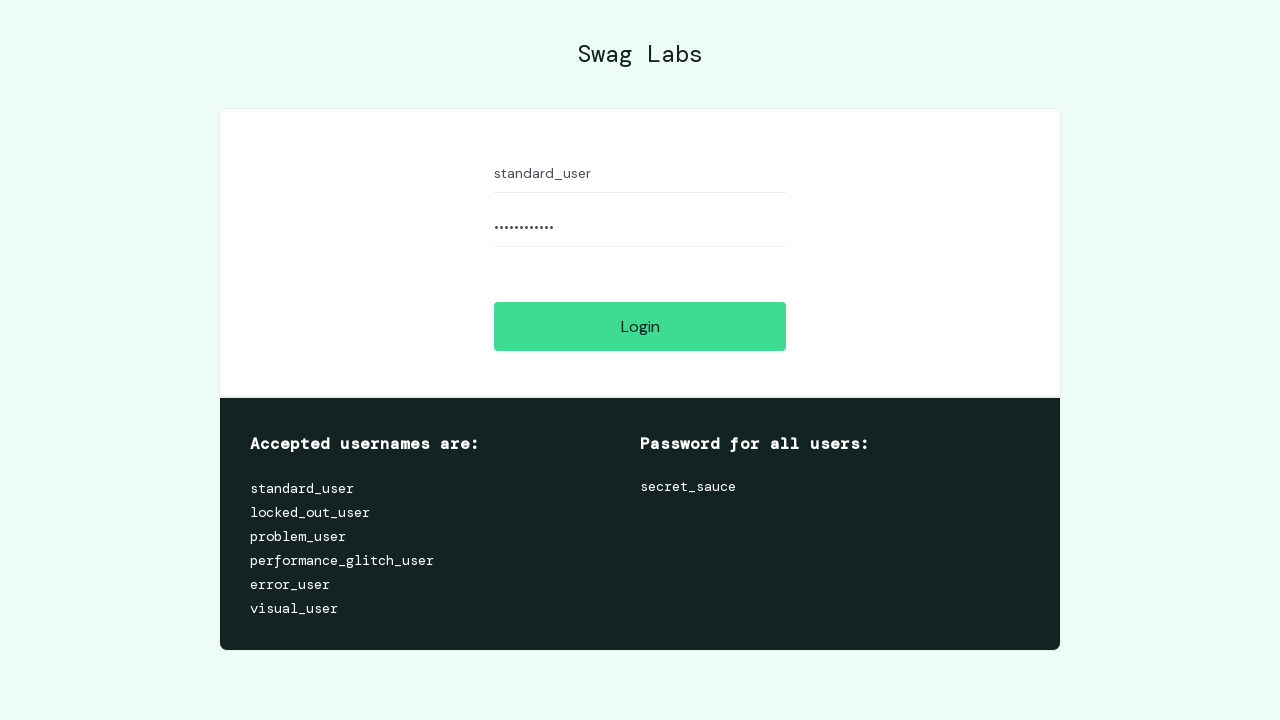

Clicked login button to authenticate at (640, 326) on #login-button
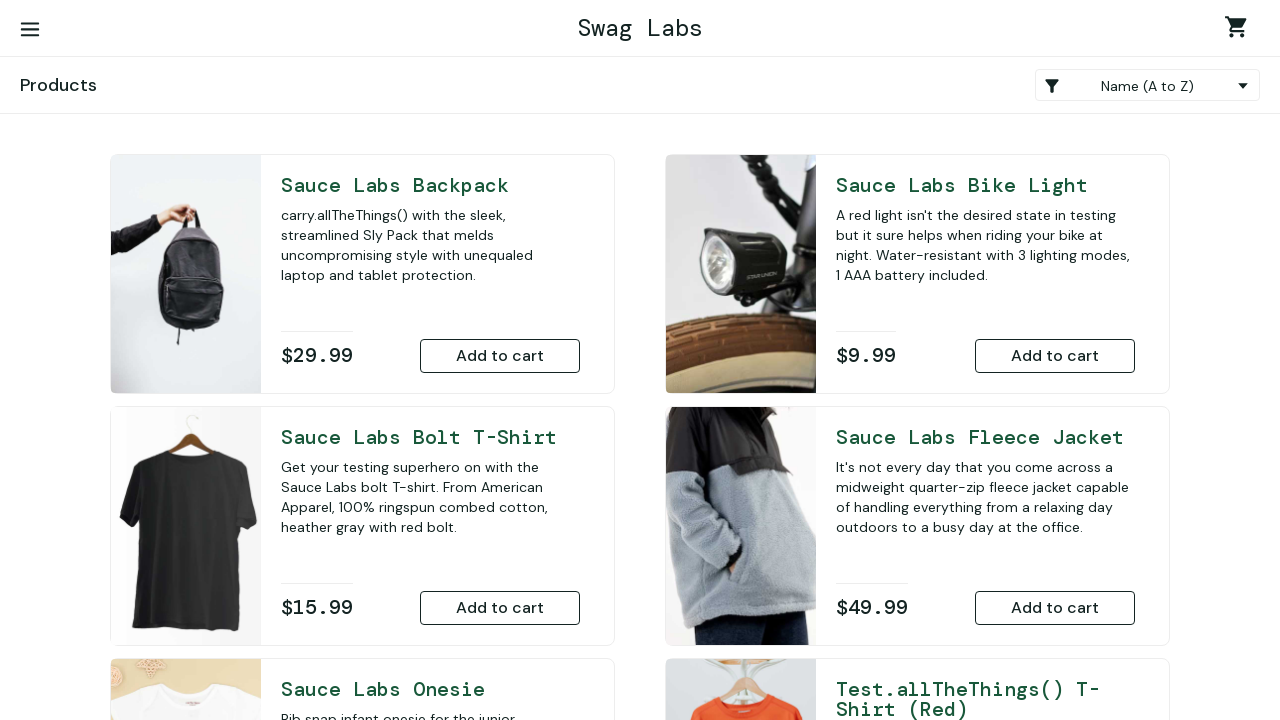

Clicked 'Add to Cart' button for Sauce Labs Backpack at (500, 356) on #add-to-cart-sauce-labs-backpack
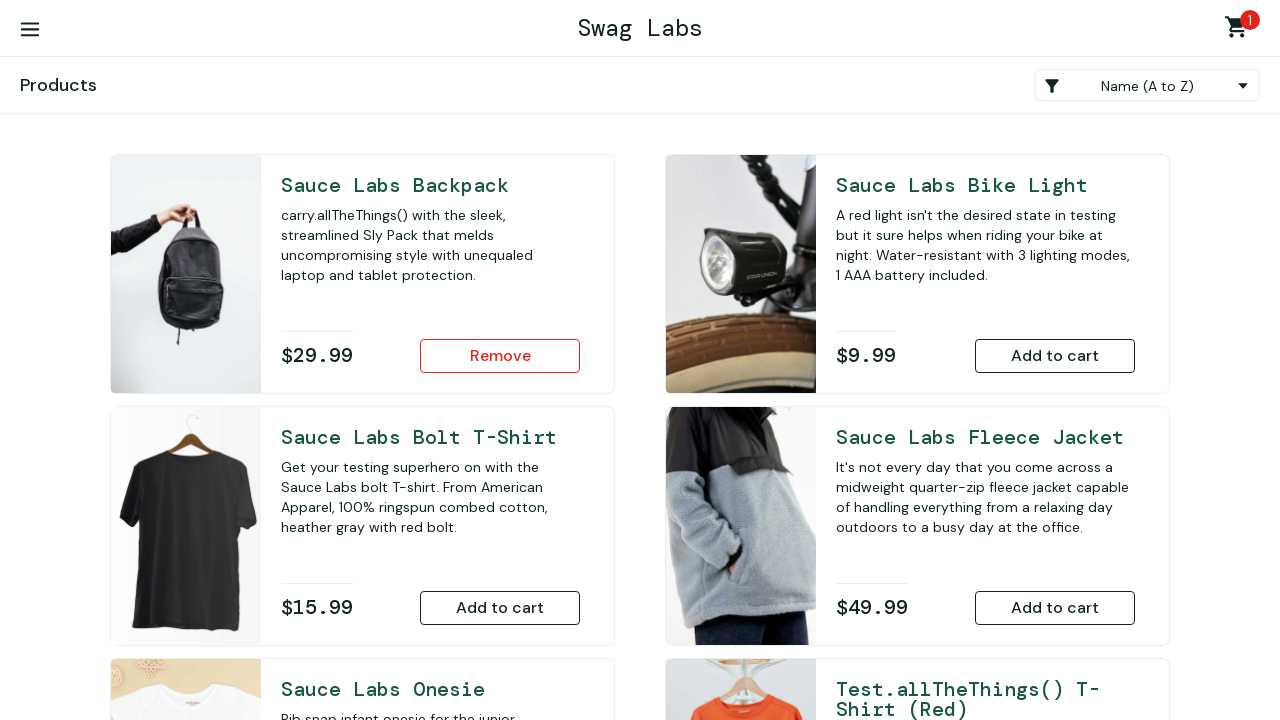

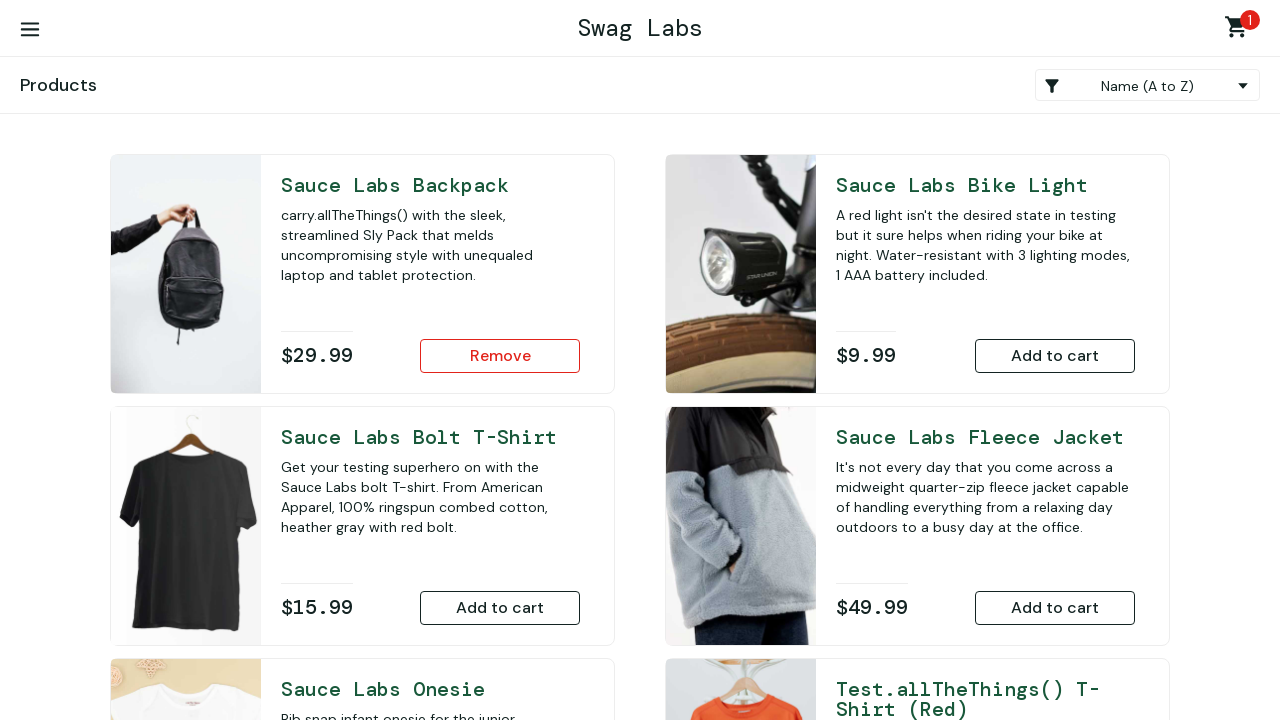